Tests that browser back button works correctly with routing filters

Starting URL: https://demo.playwright.dev/todomvc

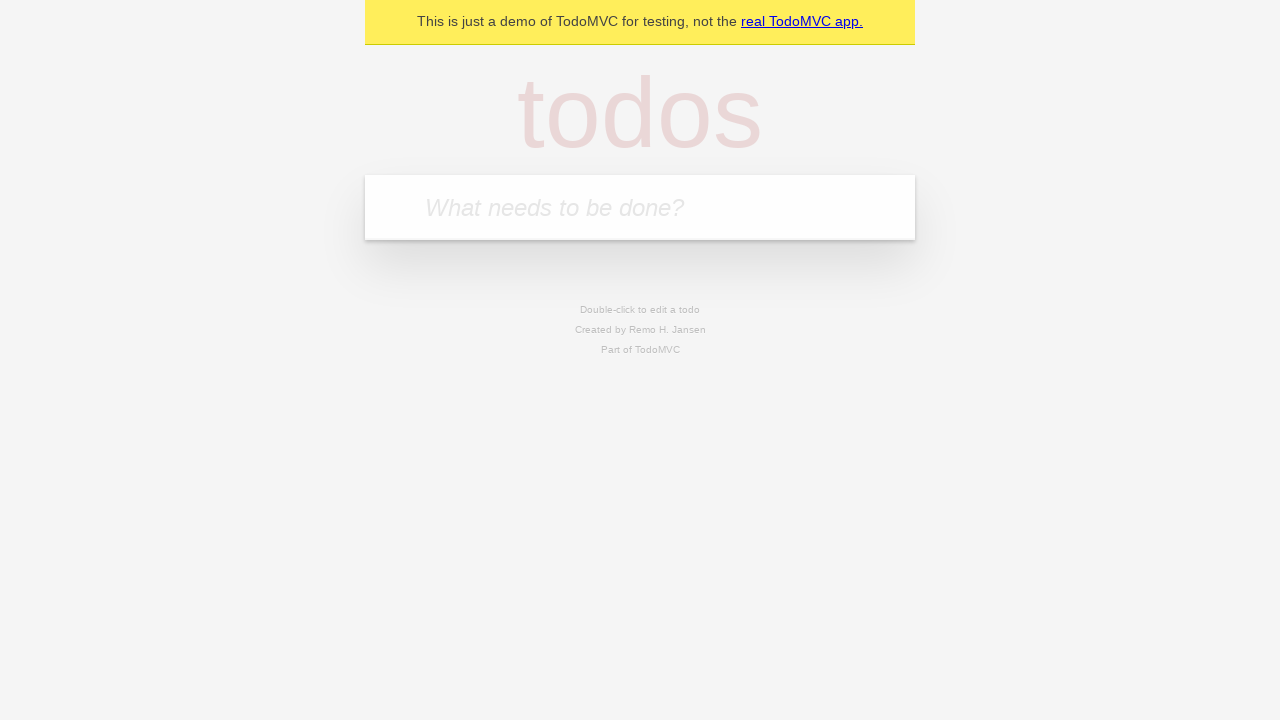

Filled todo input with 'buy some cheese' on internal:attr=[placeholder="What needs to be done?"i]
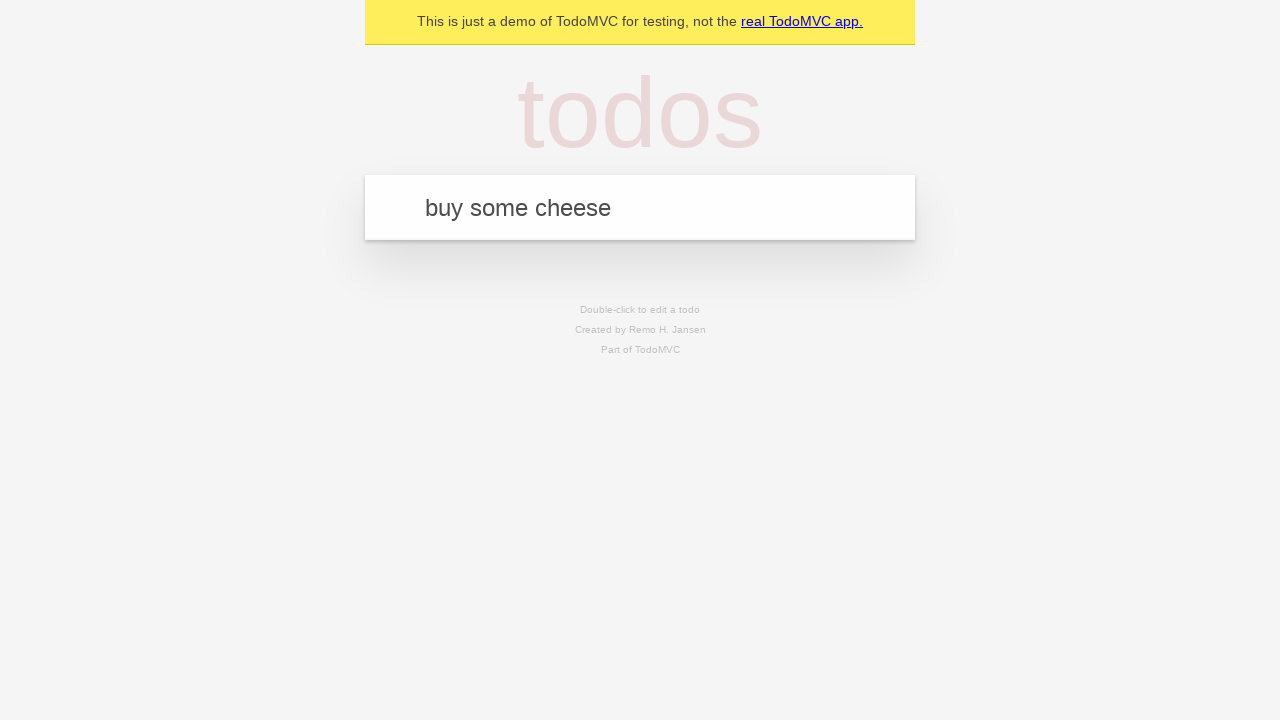

Pressed Enter to add todo 'buy some cheese' on internal:attr=[placeholder="What needs to be done?"i]
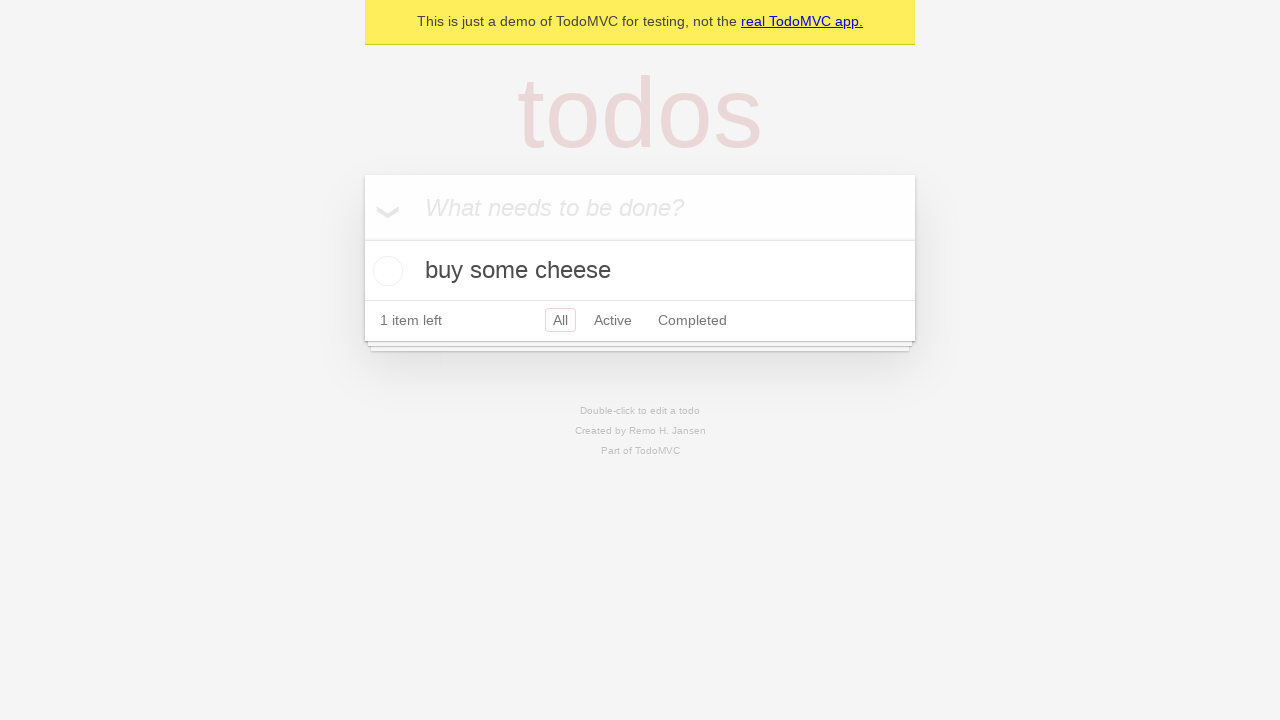

Filled todo input with 'feed the cat' on internal:attr=[placeholder="What needs to be done?"i]
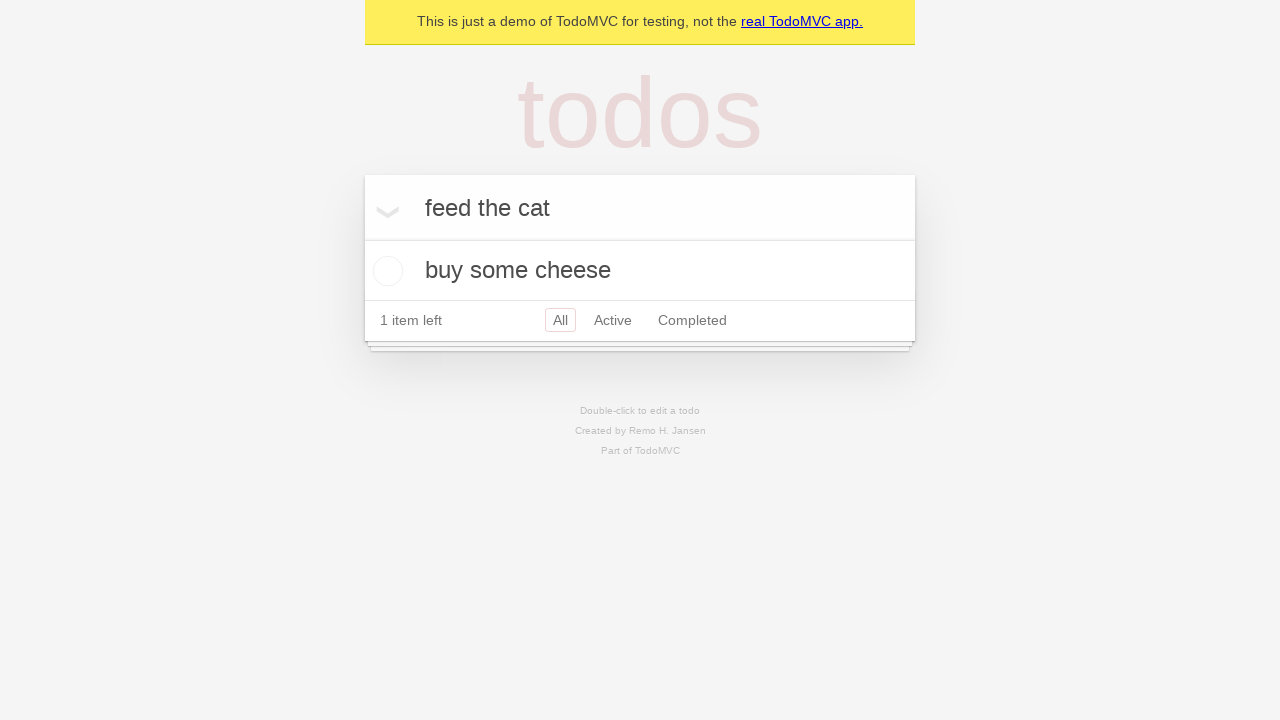

Pressed Enter to add todo 'feed the cat' on internal:attr=[placeholder="What needs to be done?"i]
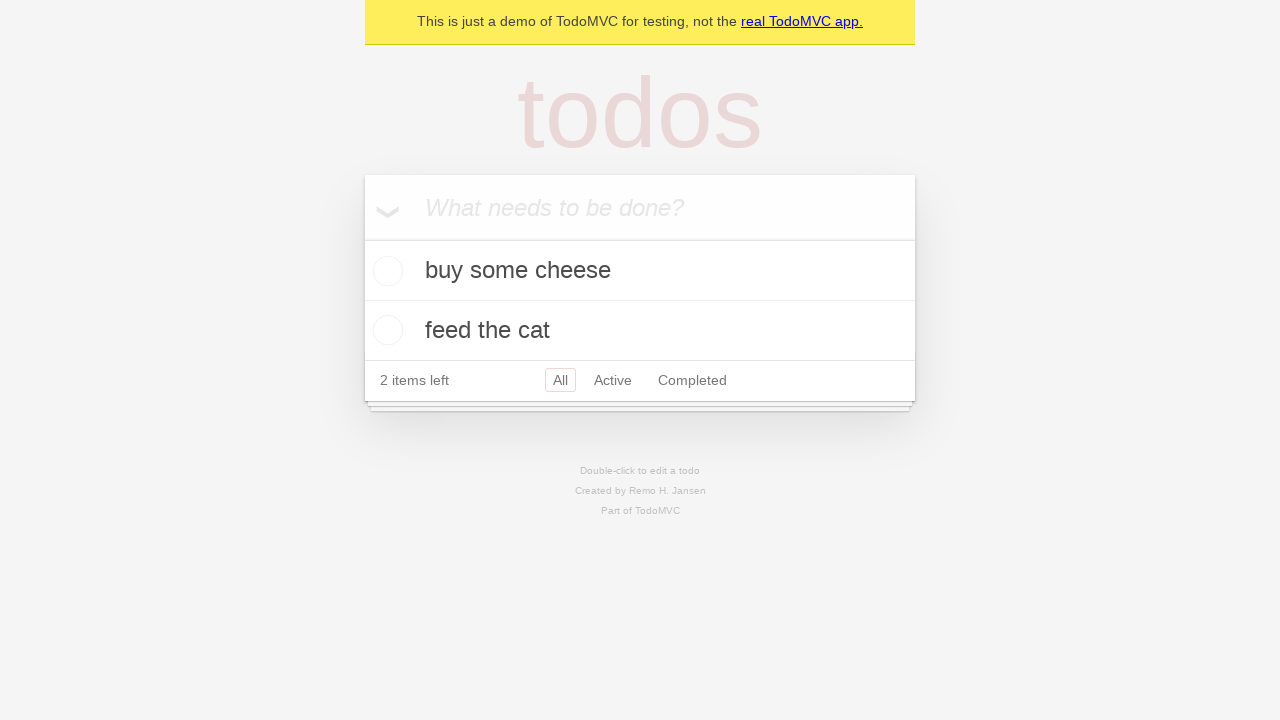

Filled todo input with 'book a doctors appointment' on internal:attr=[placeholder="What needs to be done?"i]
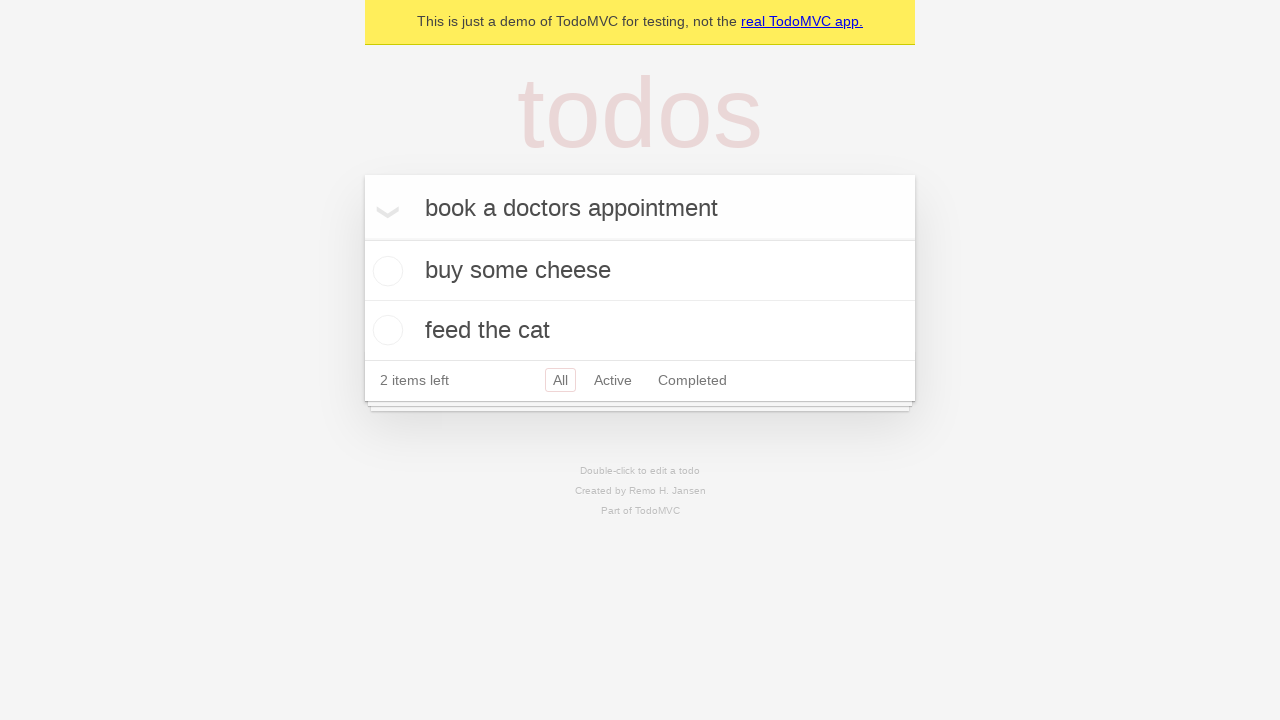

Pressed Enter to add todo 'book a doctors appointment' on internal:attr=[placeholder="What needs to be done?"i]
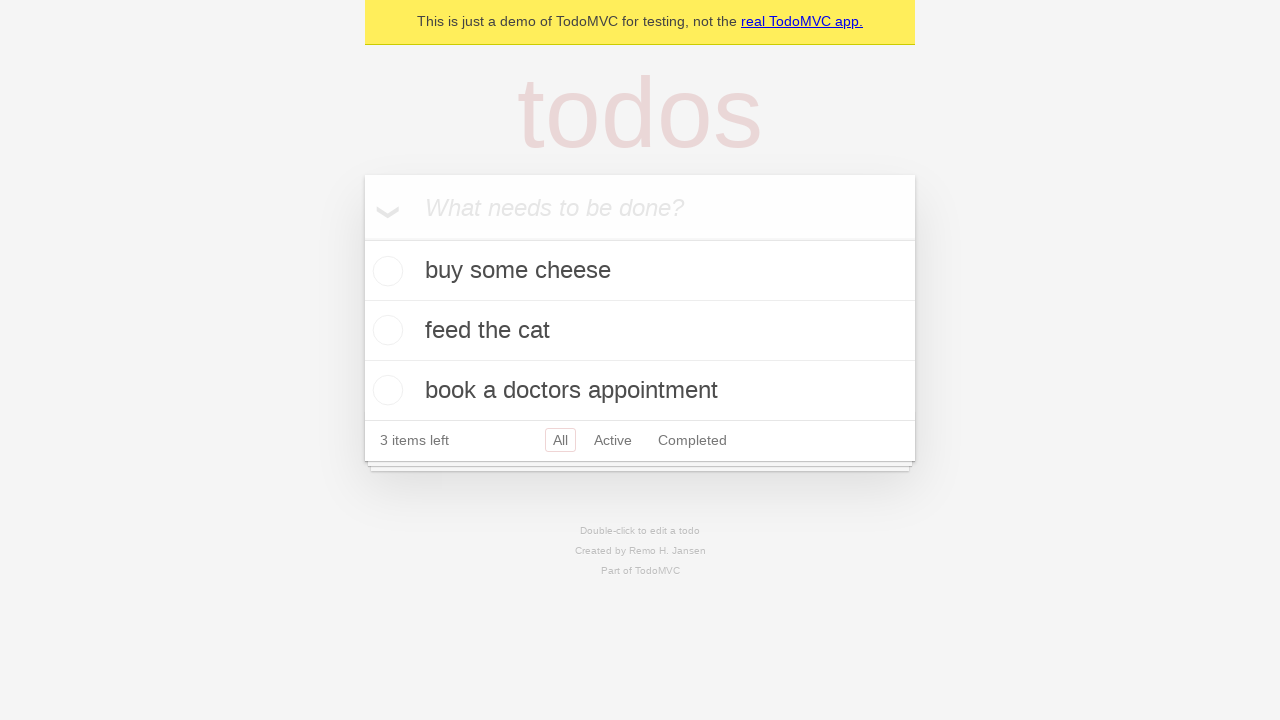

Checked the second todo item at (385, 330) on internal:testid=[data-testid="todo-item"s] >> nth=1 >> internal:role=checkbox
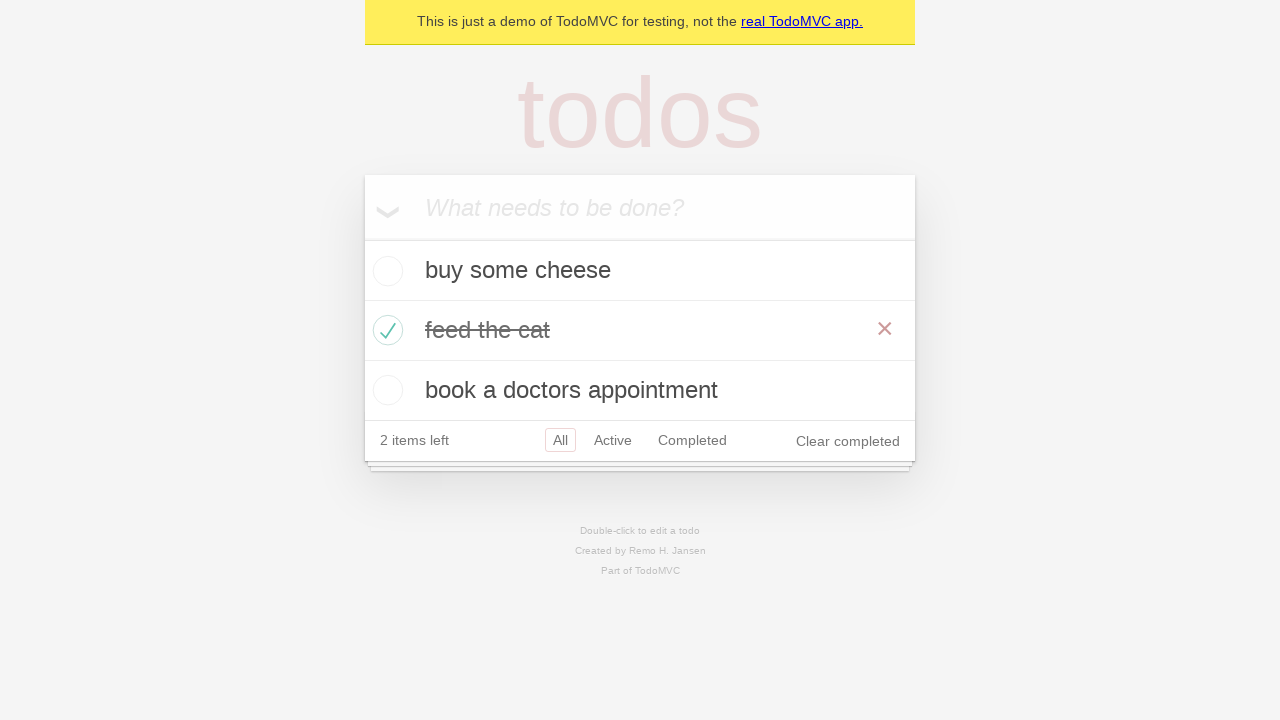

Clicked 'All' filter link at (560, 440) on internal:role=link[name="All"i]
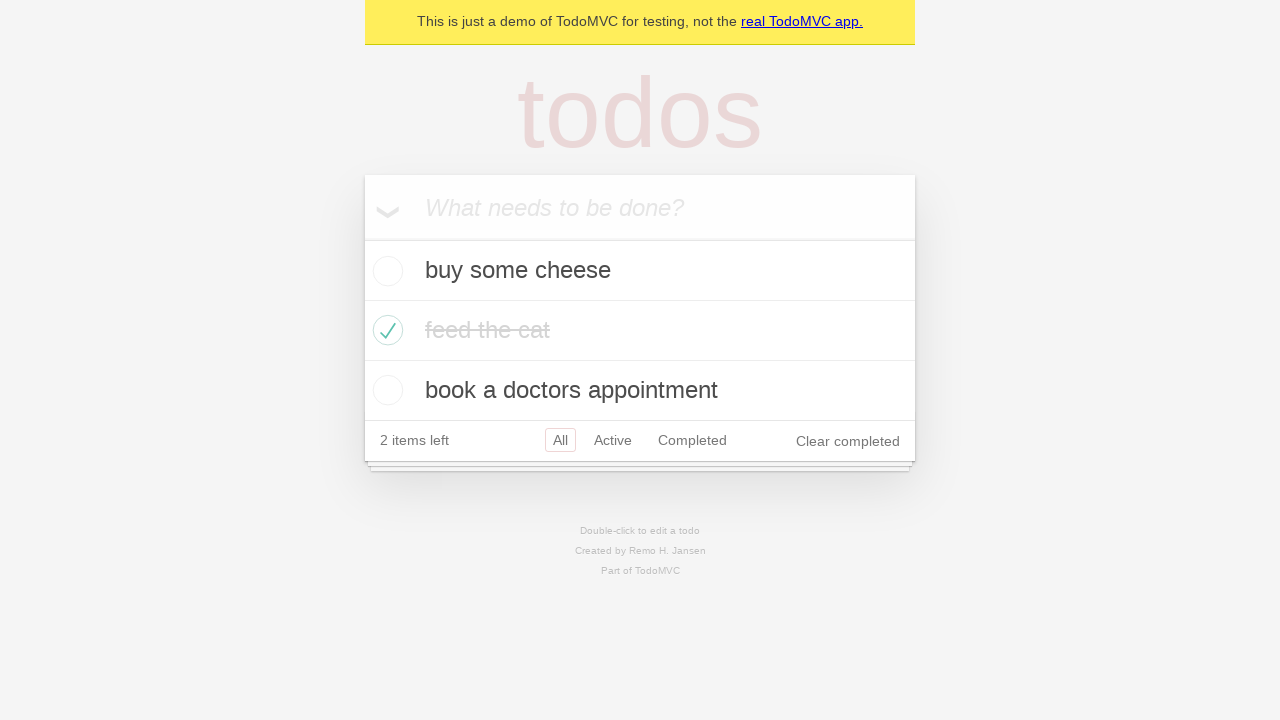

Clicked 'Active' filter link at (613, 440) on internal:role=link[name="Active"i]
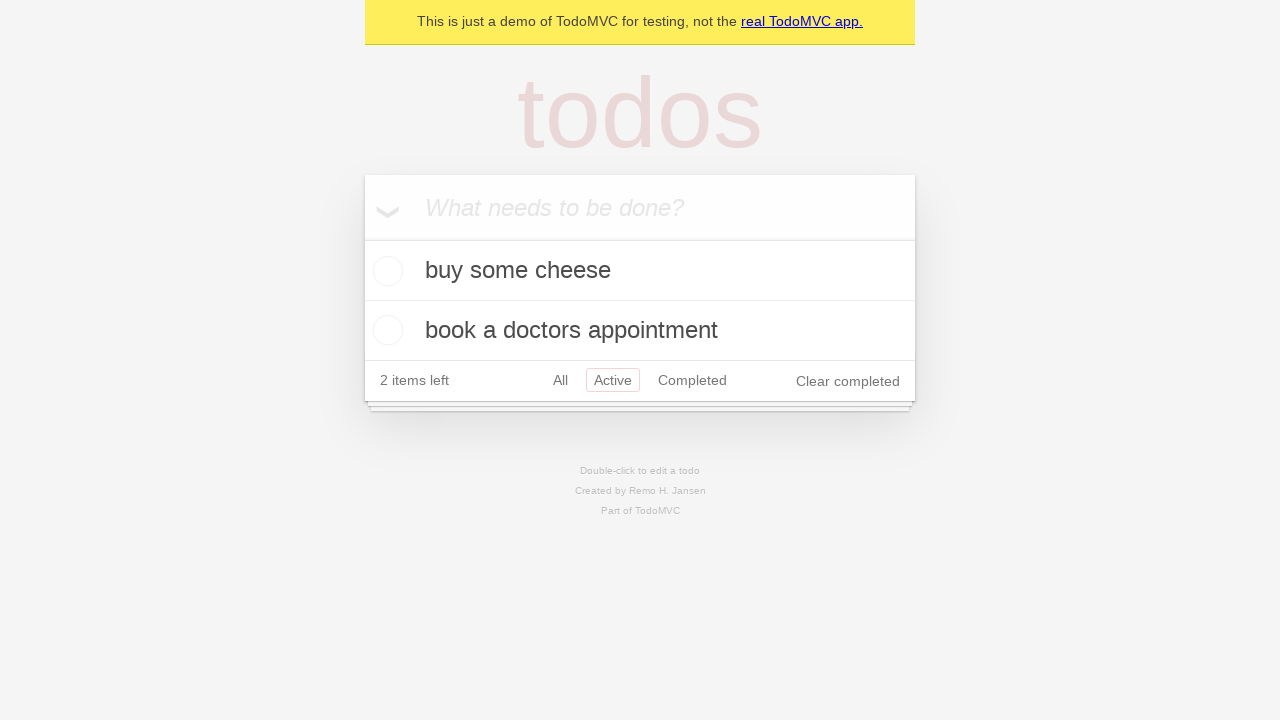

Clicked 'Completed' filter link at (692, 380) on internal:role=link[name="Completed"i]
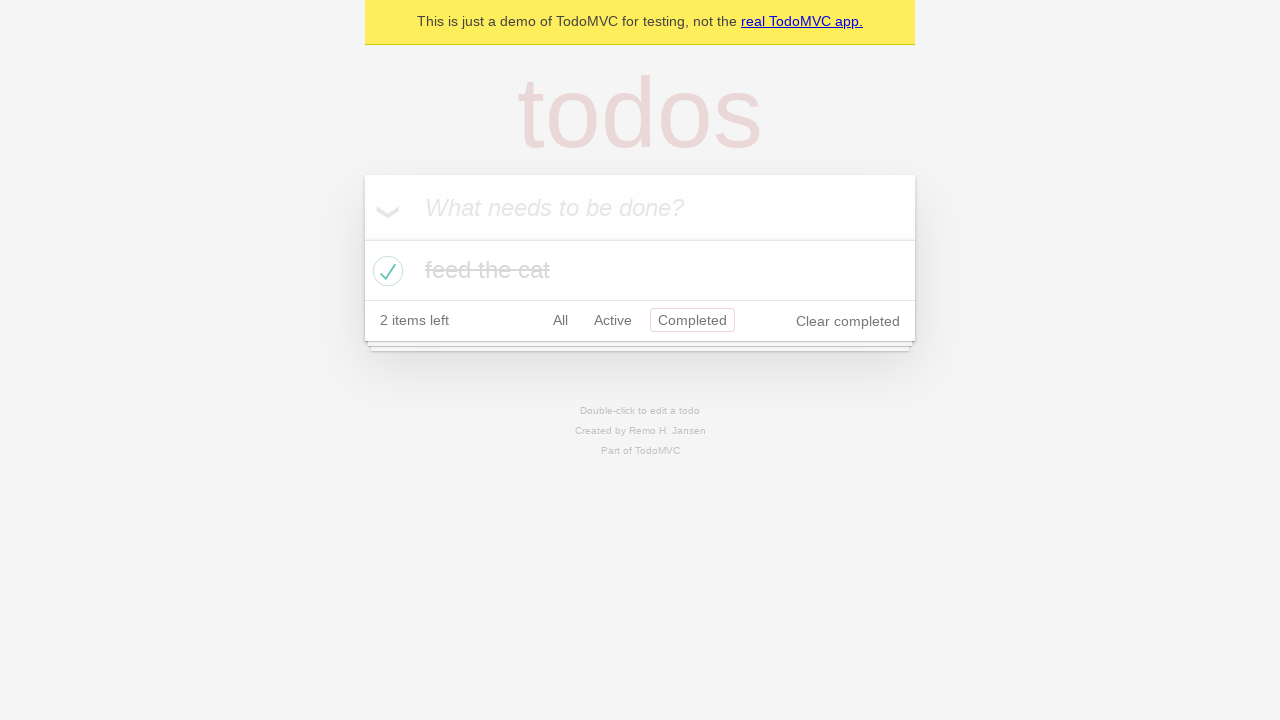

Used browser back button to navigate back from 'Completed' filter
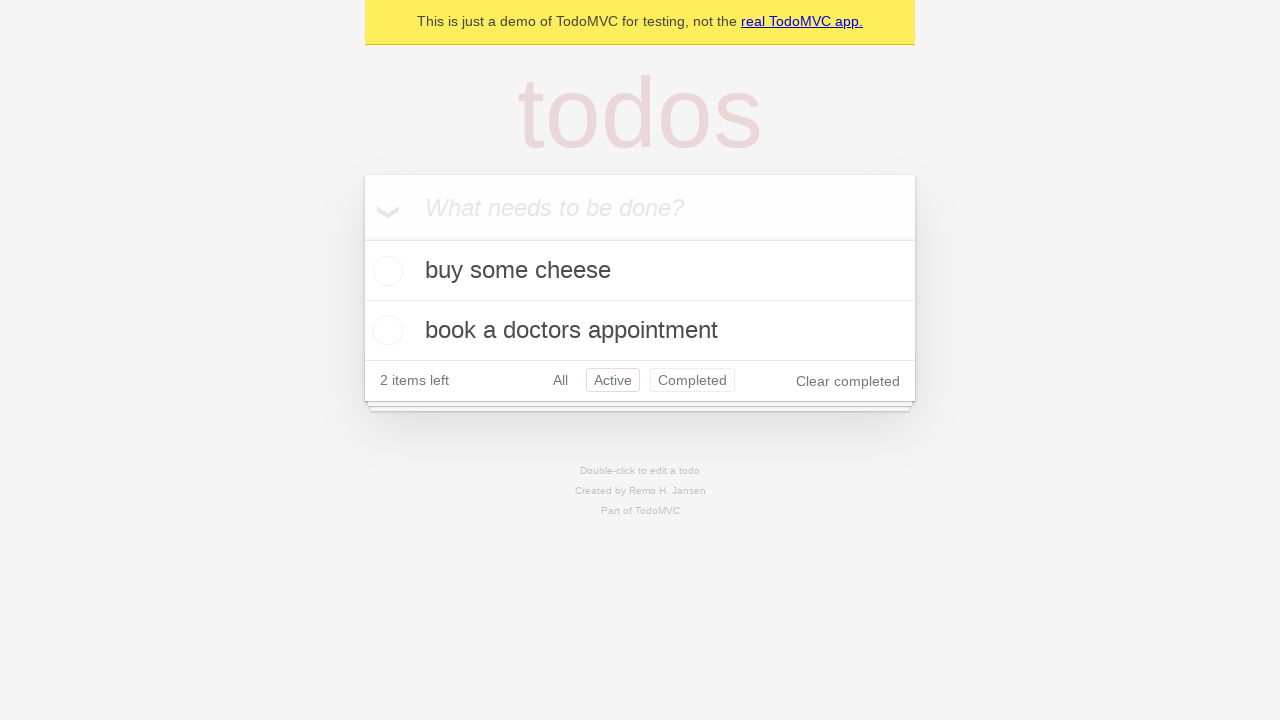

Used browser back button again to navigate back from 'Active' filter
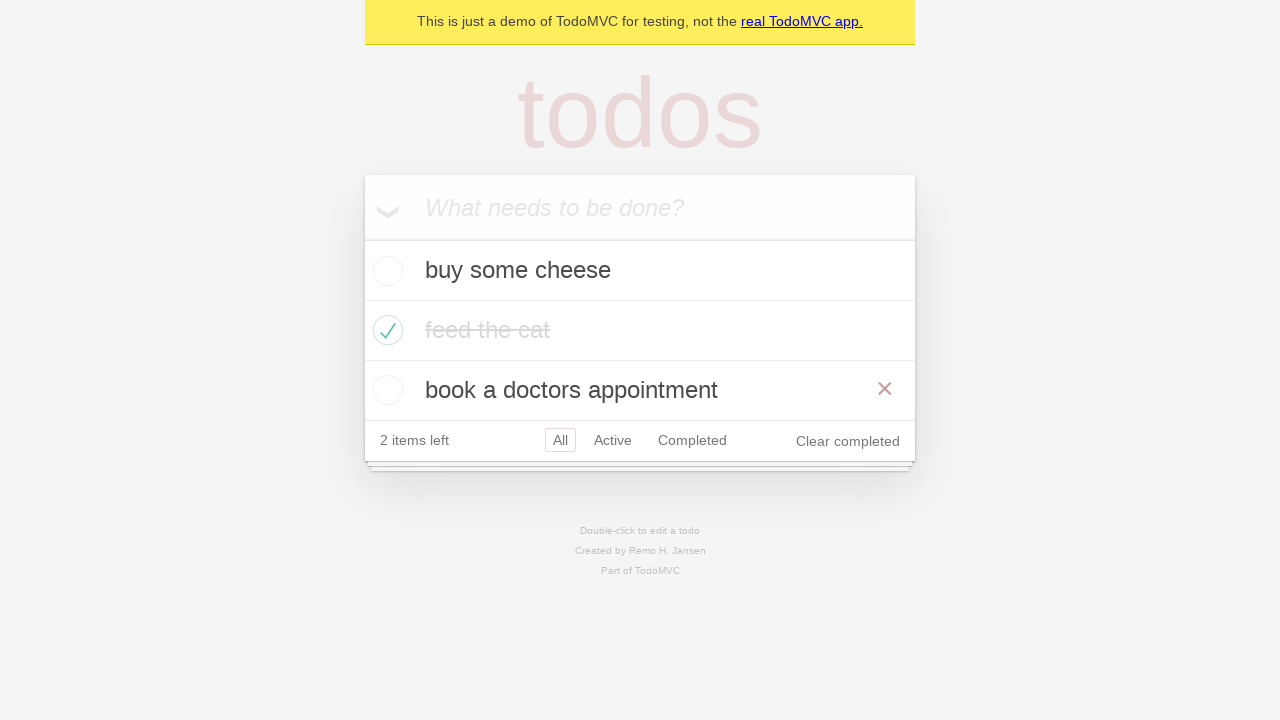

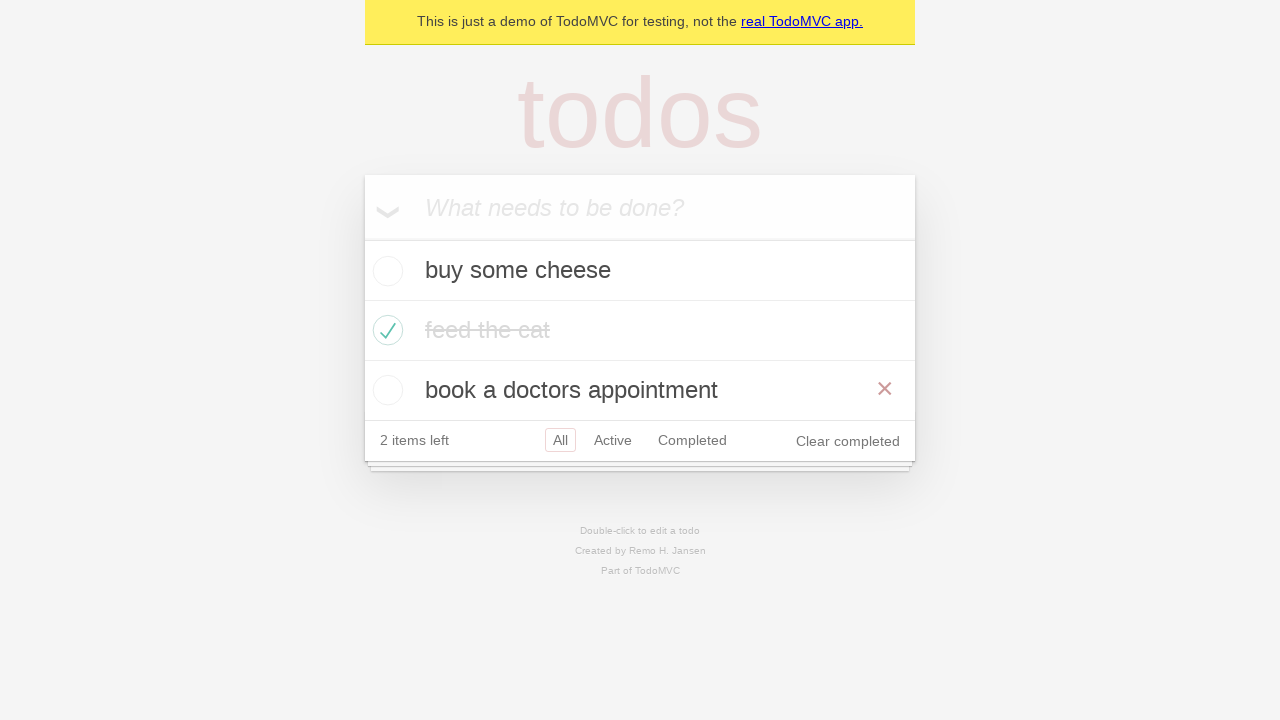